Tests element visibility on W3Schools toggle hide/show tutorial page by clicking a button to toggle a div's visibility and checking element display states.

Starting URL: https://www.w3schools.com/howto/howto_js_toggle_hide_show.asp

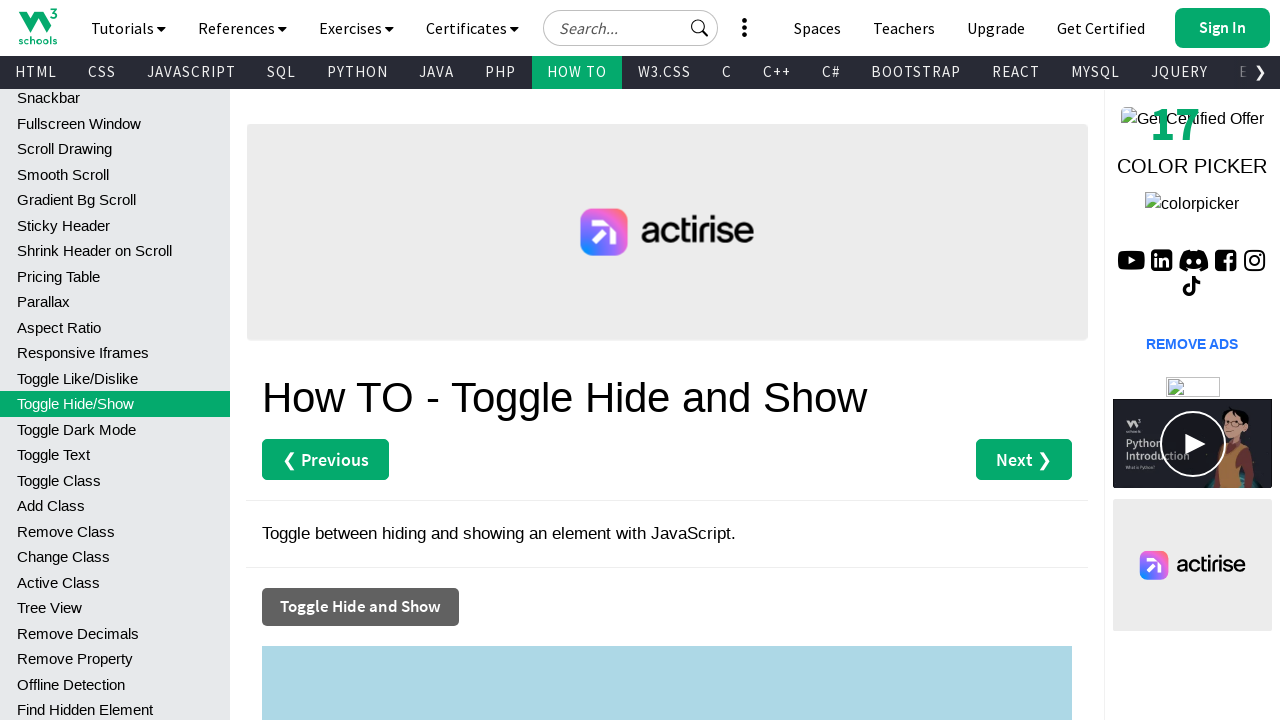

Located toggle button element
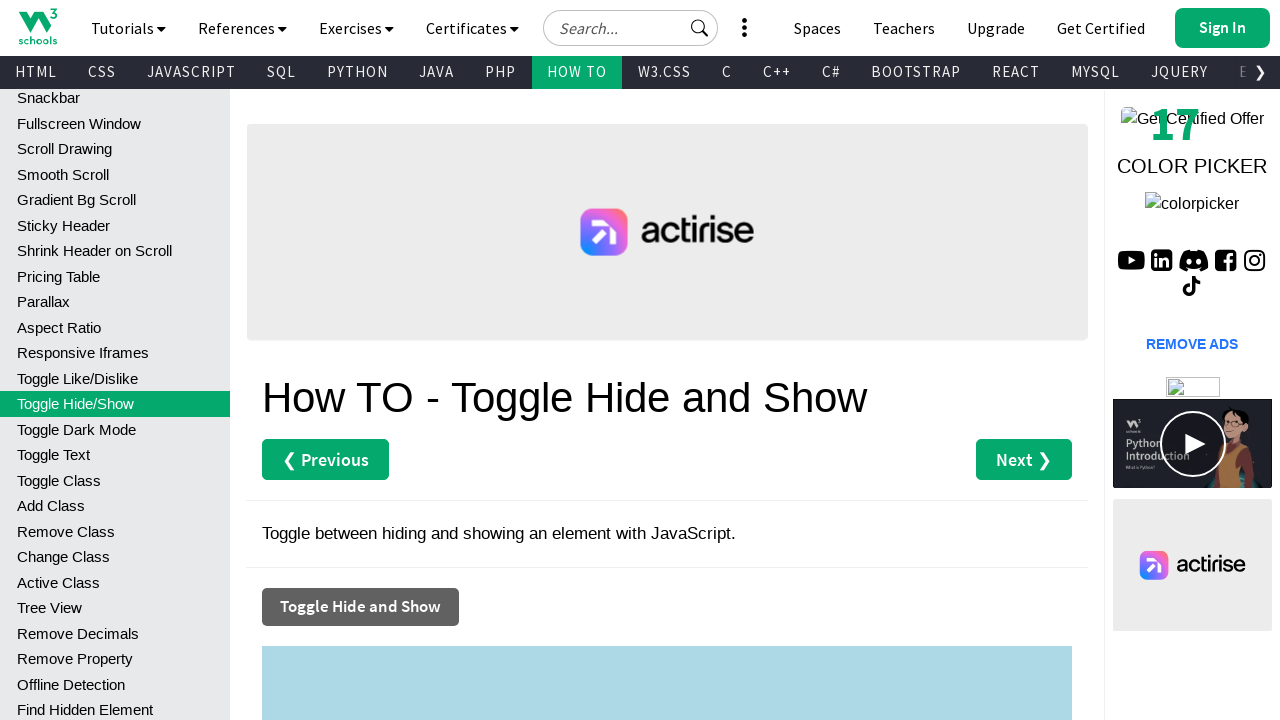

Toggle button visibility confirmed
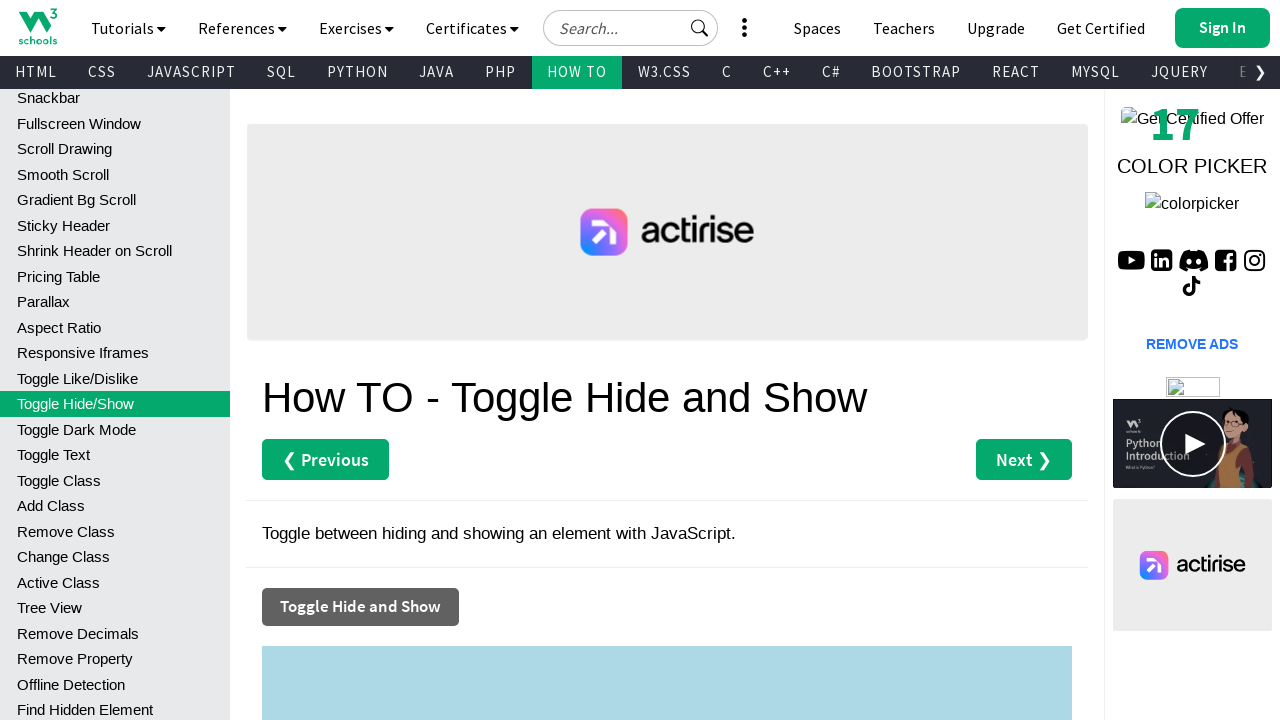

Clicked toggle button to hide/show div at (360, 607) on button[onclick='myFunction()']
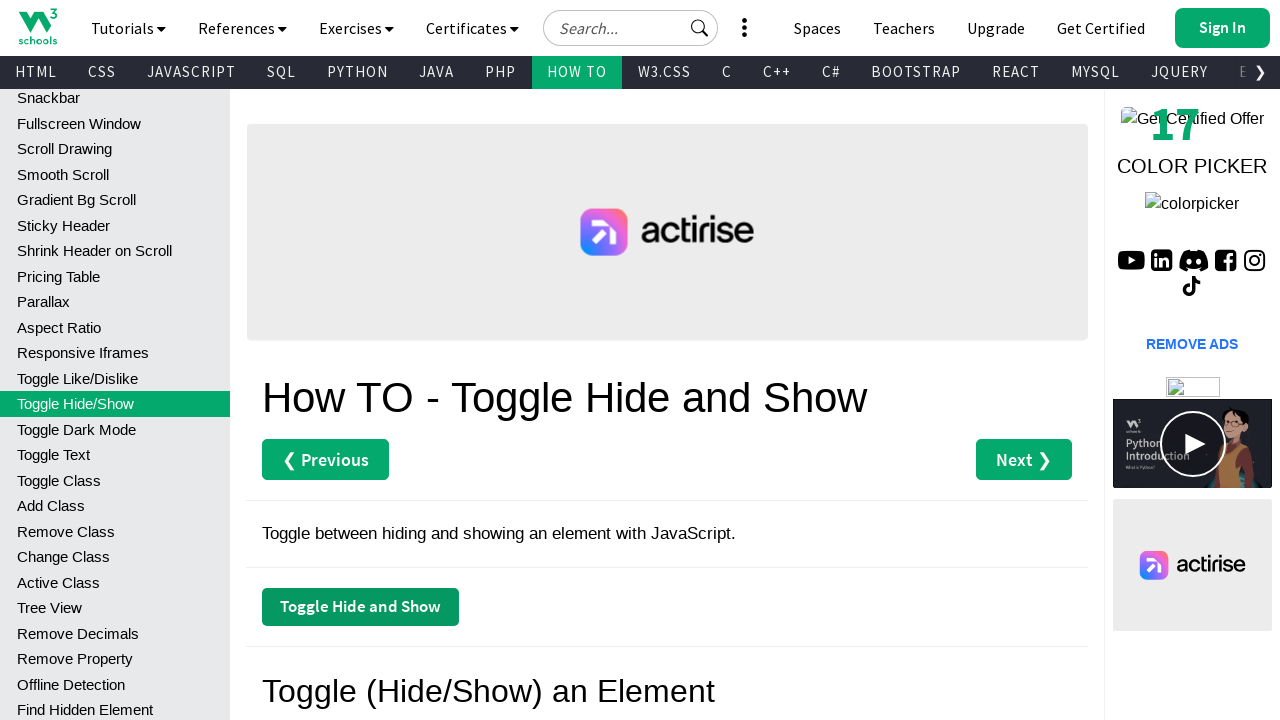

Located myDIV element after toggle
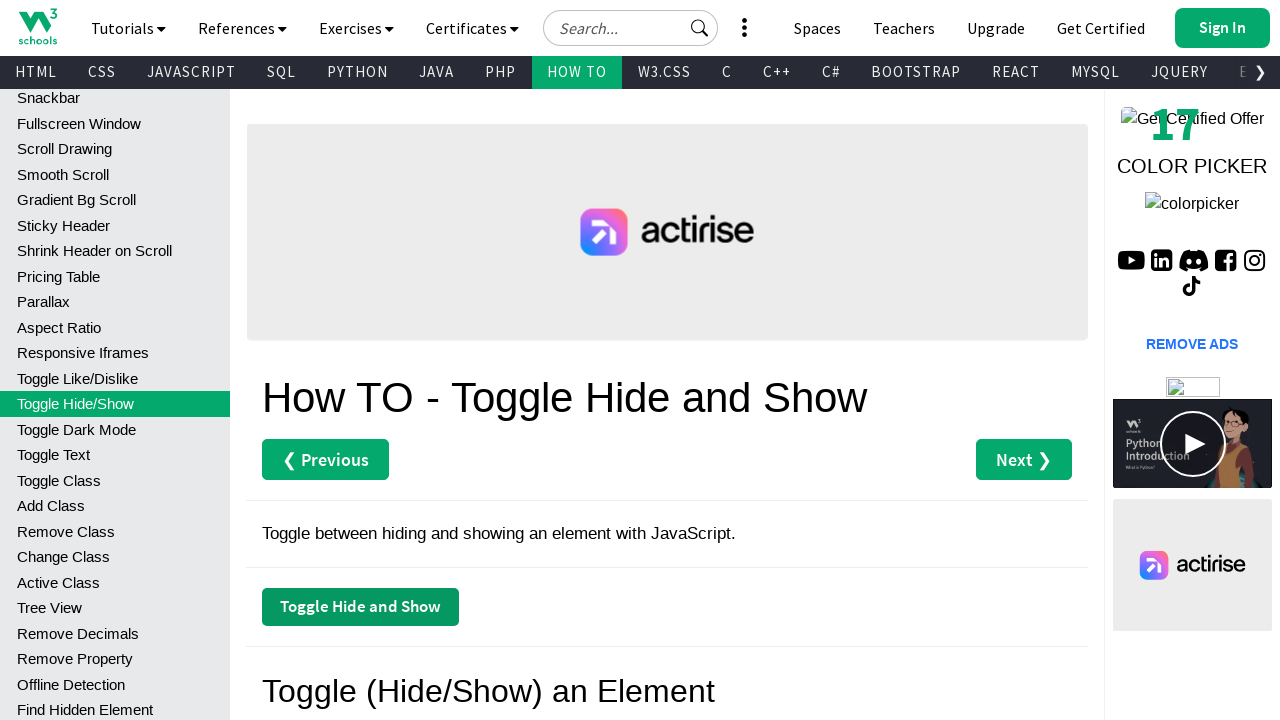

Checked myDIV visibility state after toggle
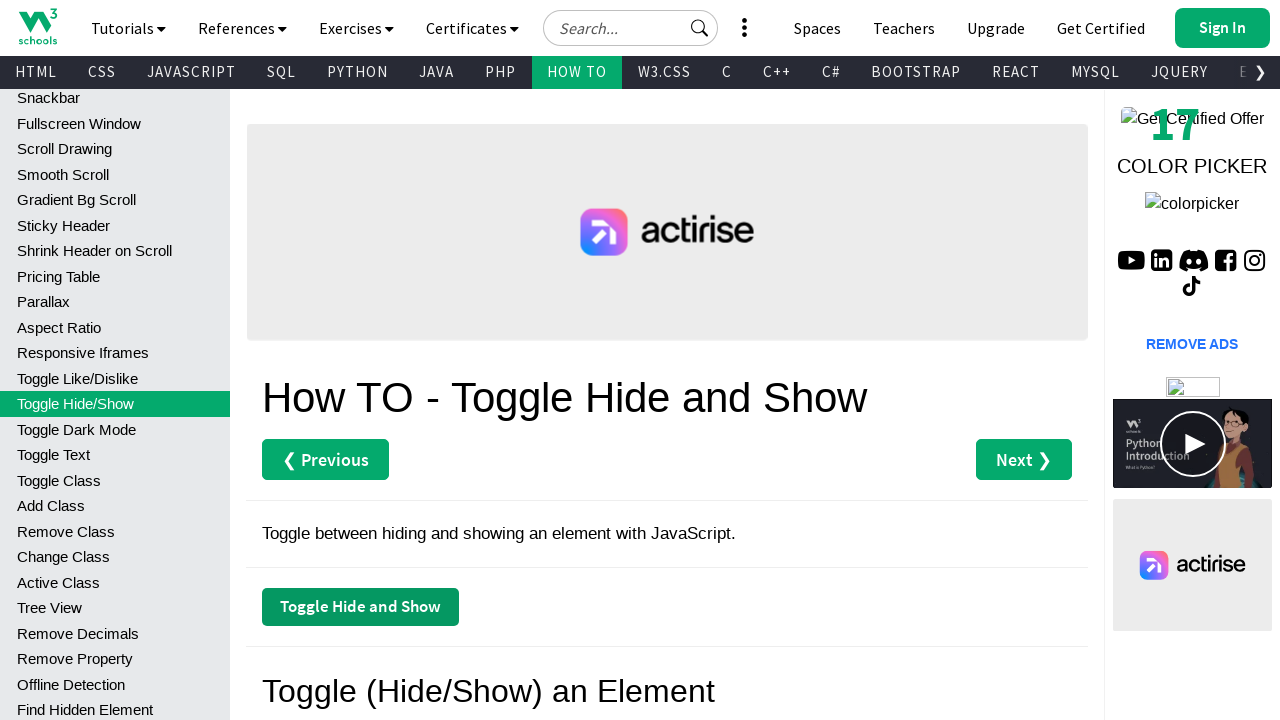

Located myDIV2 element to verify absence
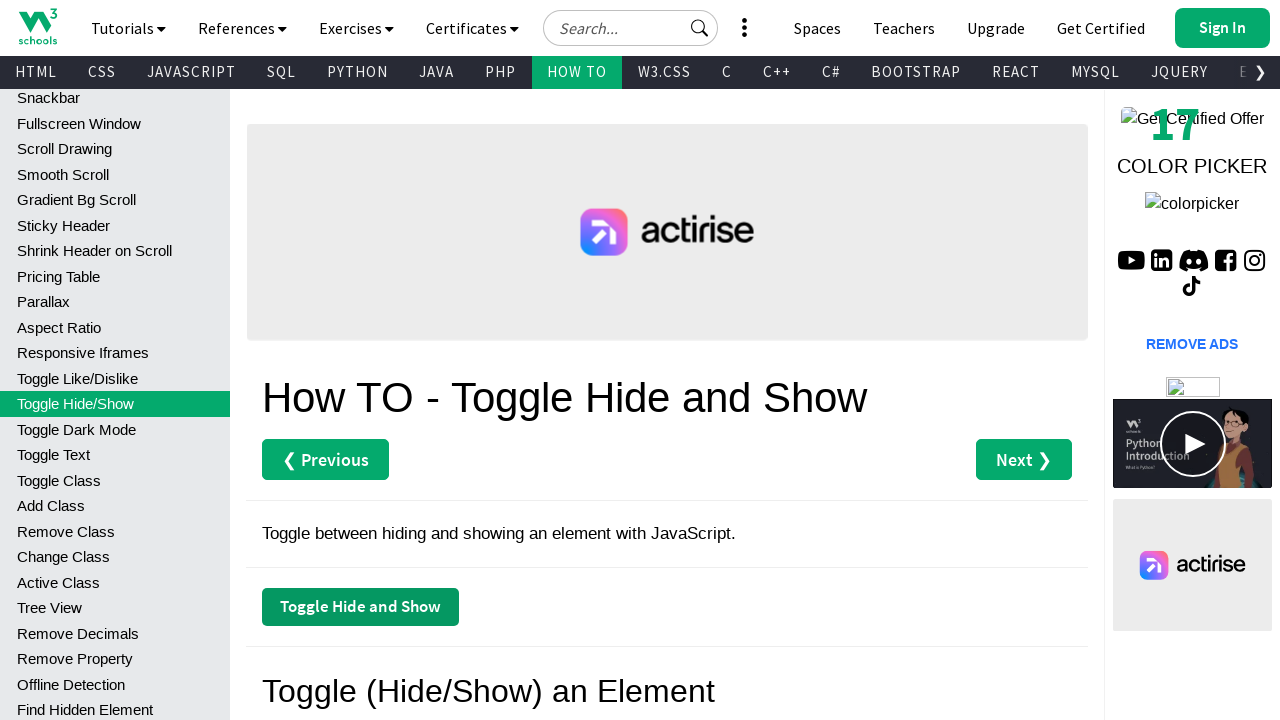

Confirmed myDIV2 element is absent
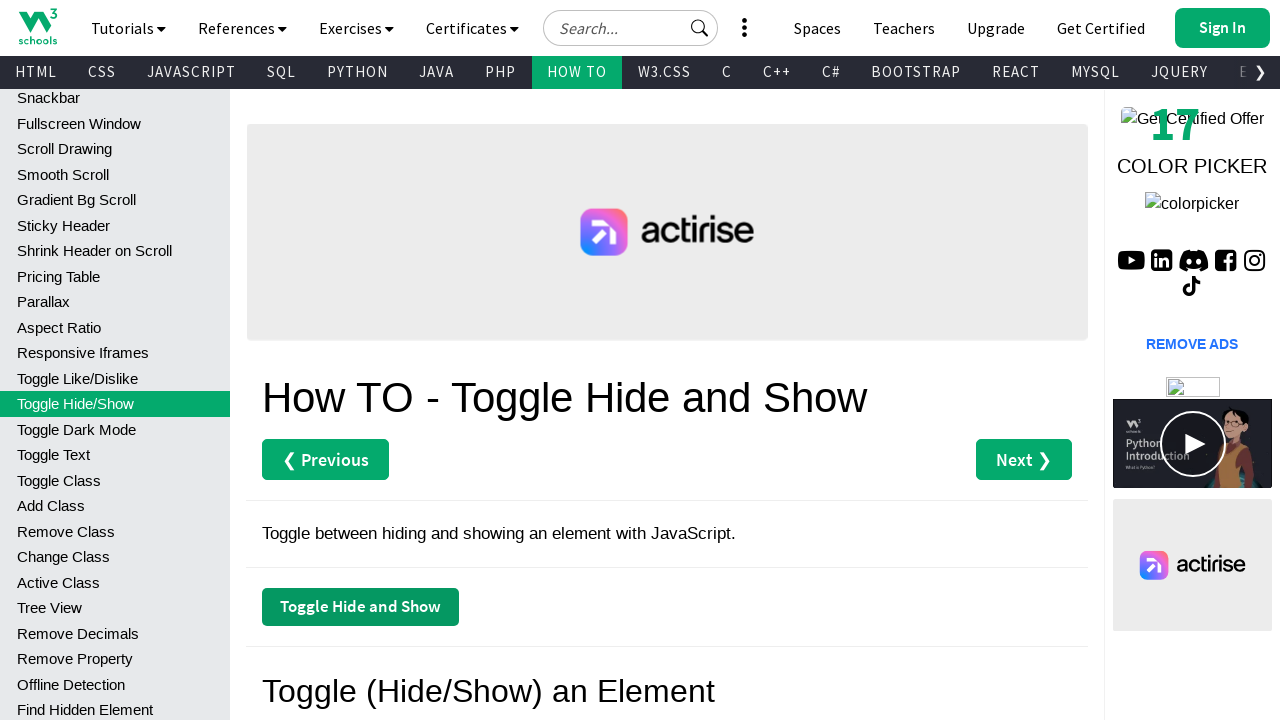

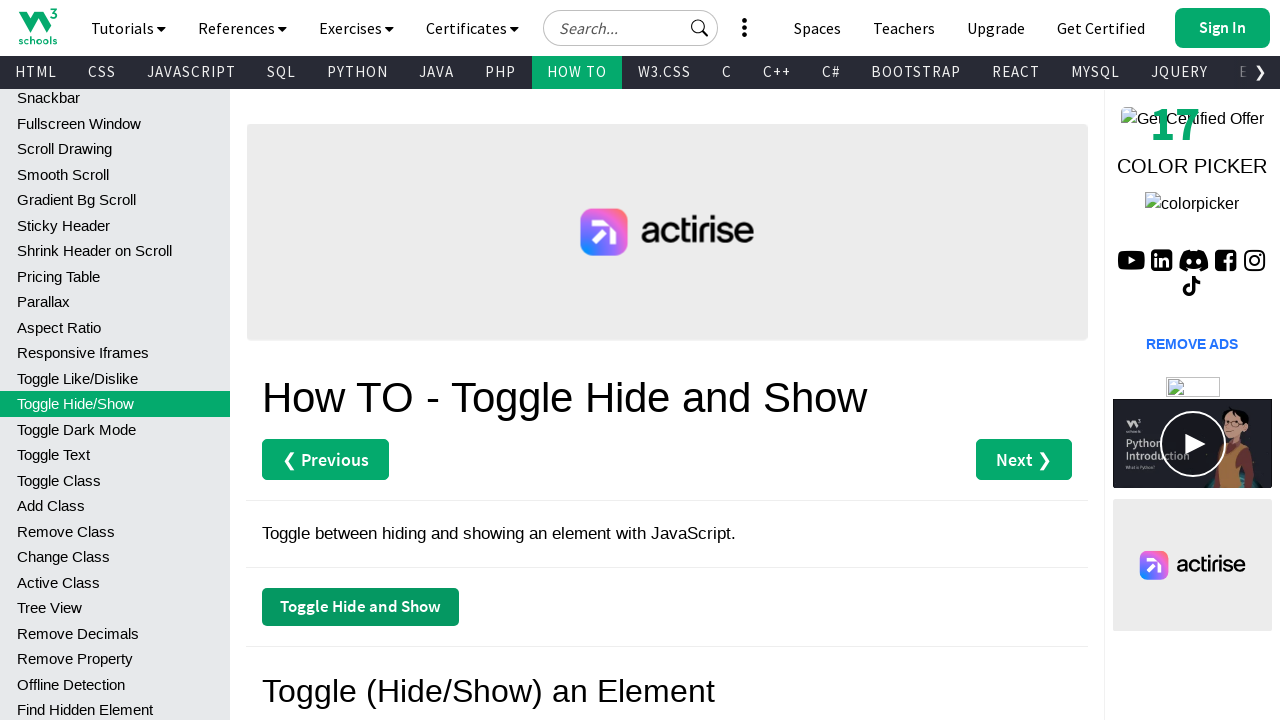